Tests nested iFrame handling by navigating into a child iframe within a parent iframe and verifying text content

Starting URL: https://demoqa.com/nestedframes

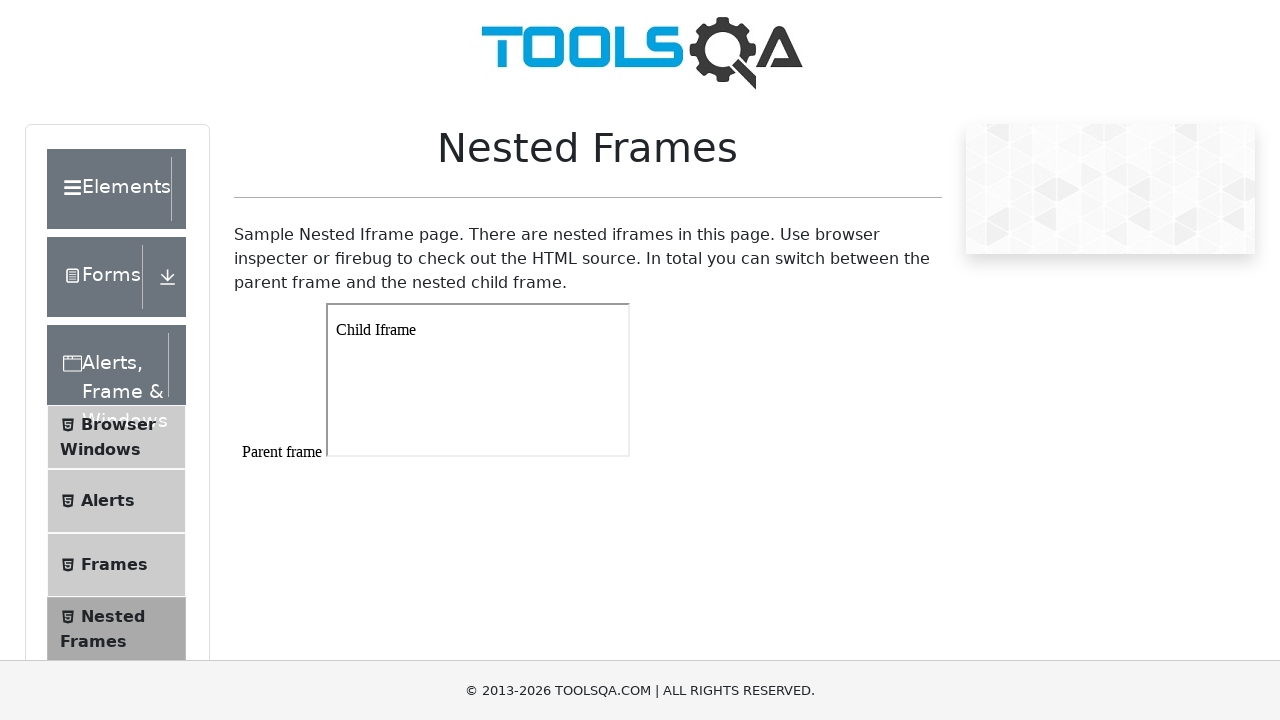

Navigated to nested frames test page
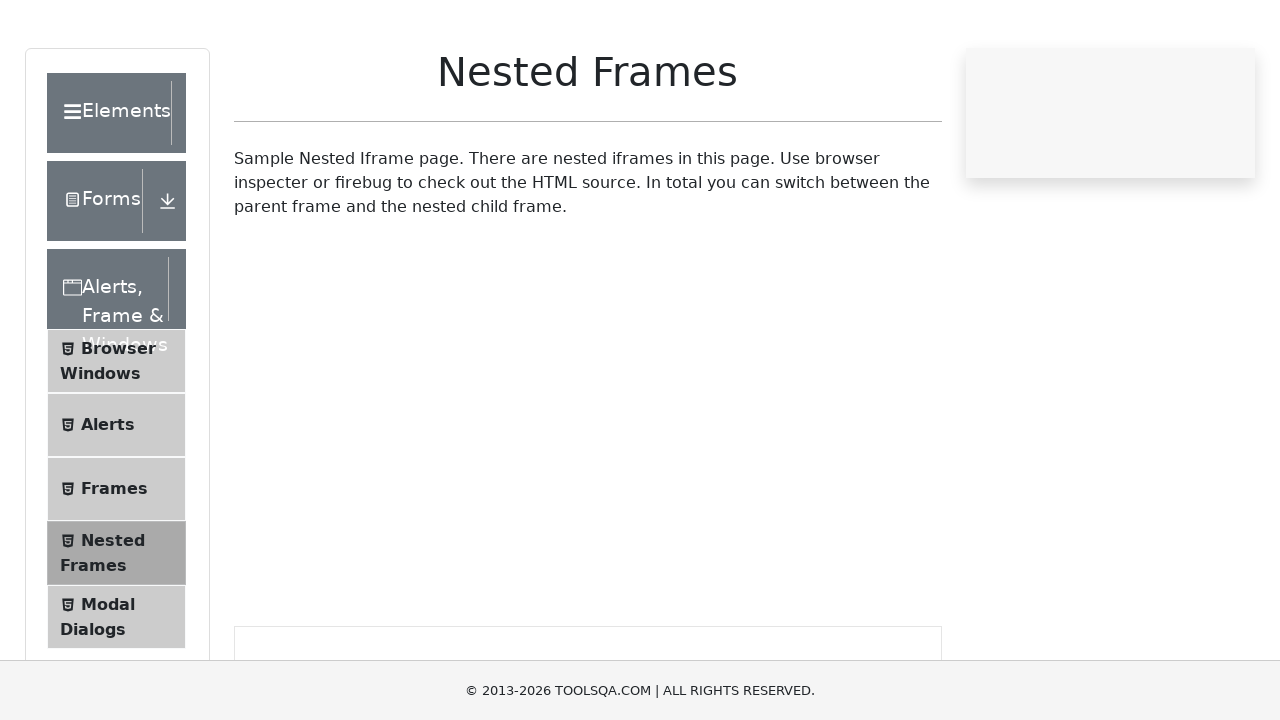

Retrieved text content from nested child iframe
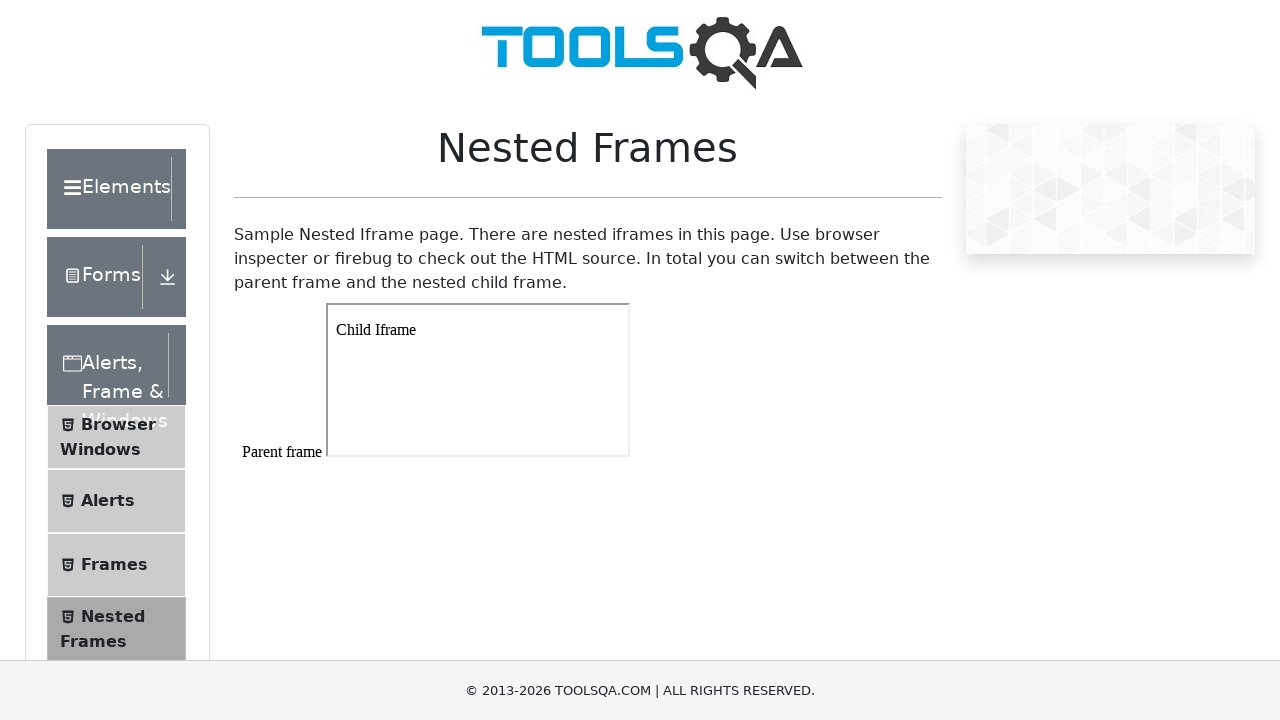

Printed child frame text content
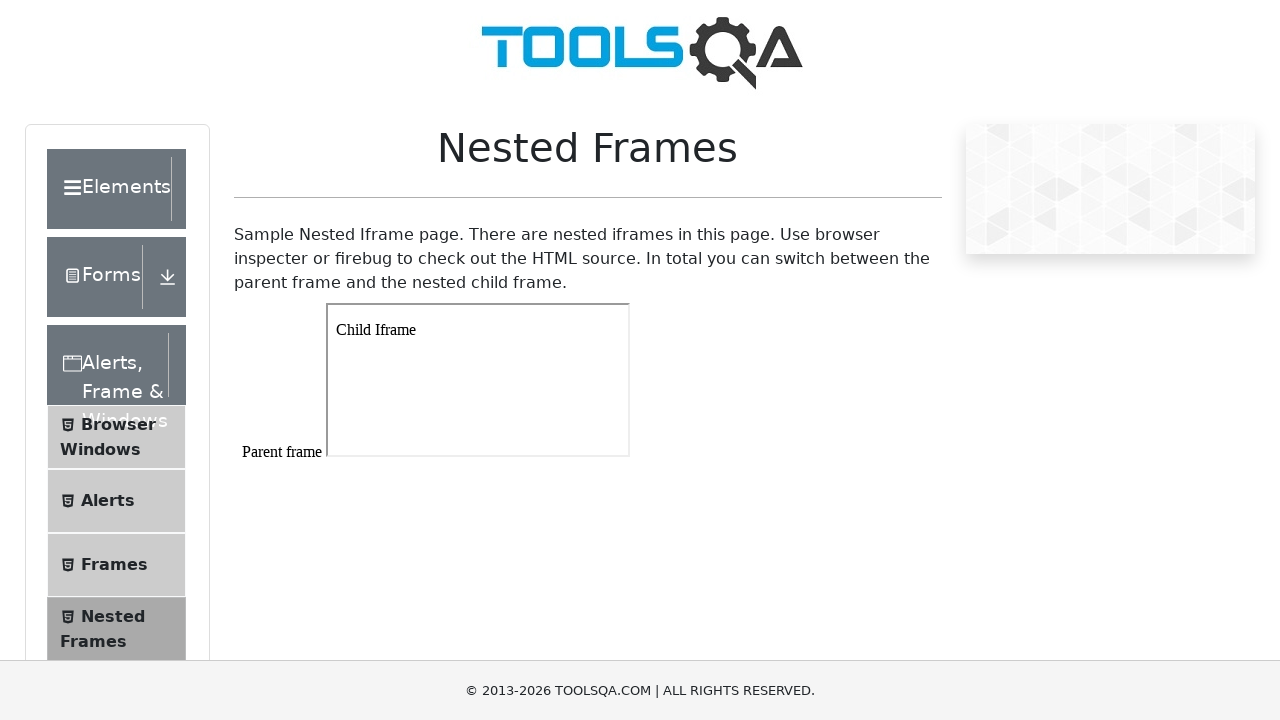

Verified that child iframe contains 'Child Iframe' text
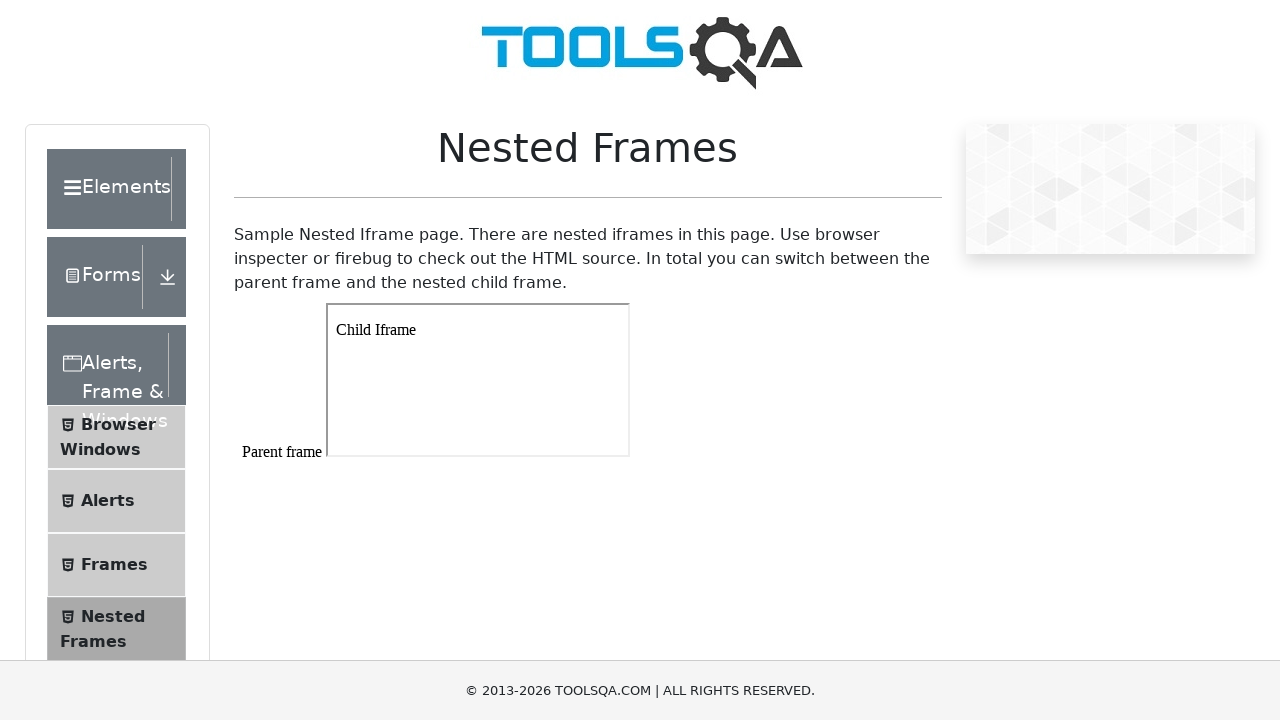

Nested frame text verification completed successfully
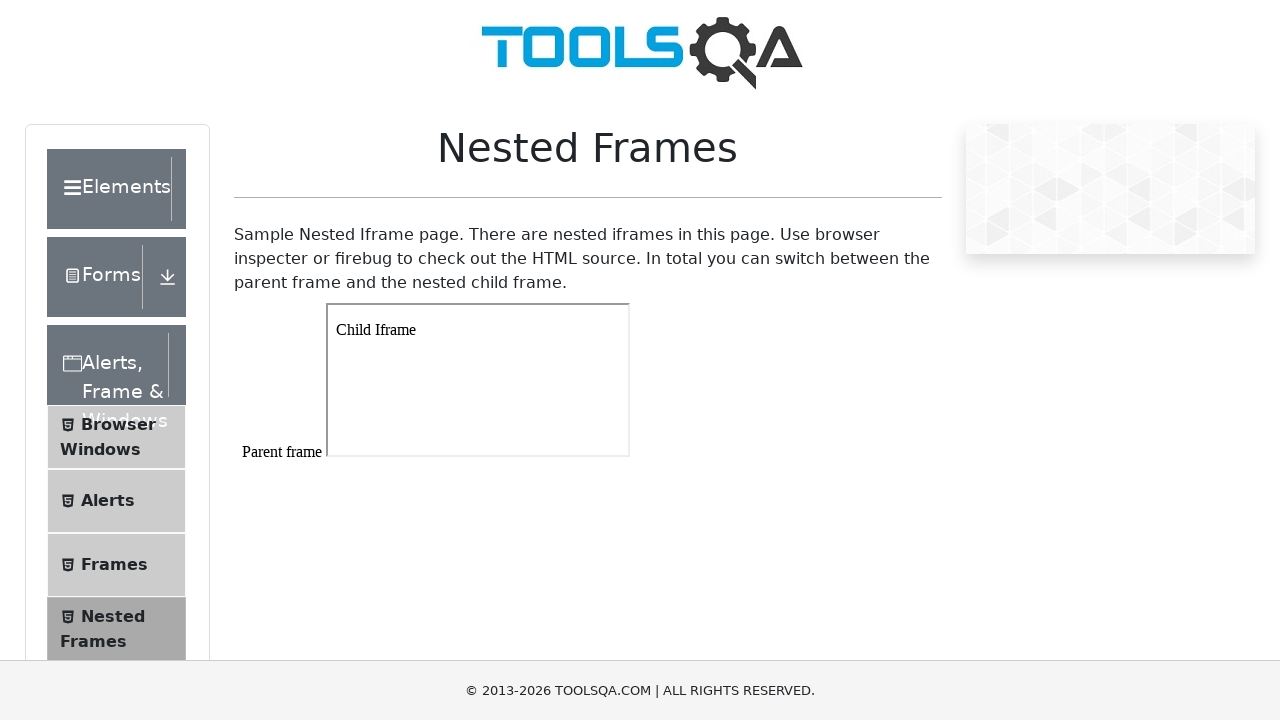

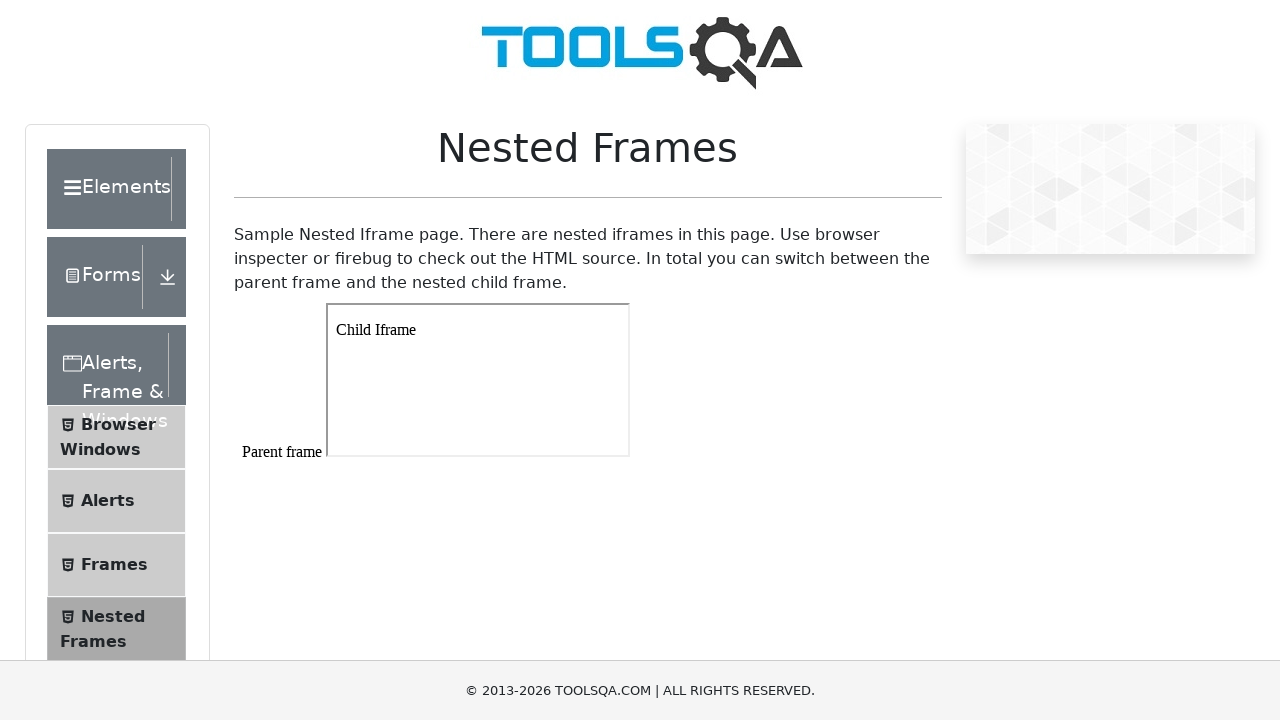